Navigates to the main page, clicks on the Inputs link, and verifies the inputs page header is present

Starting URL: https://the-internet.herokuapp.com/

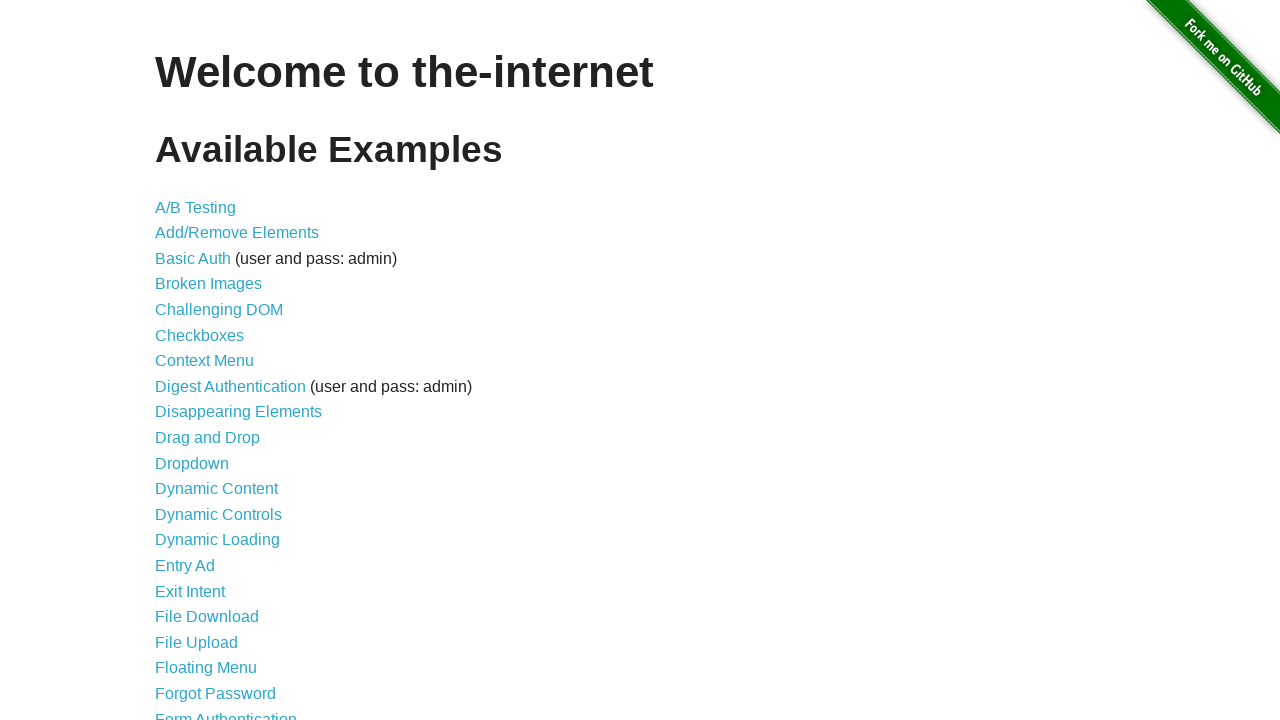

Navigated to the main page at https://the-internet.herokuapp.com/
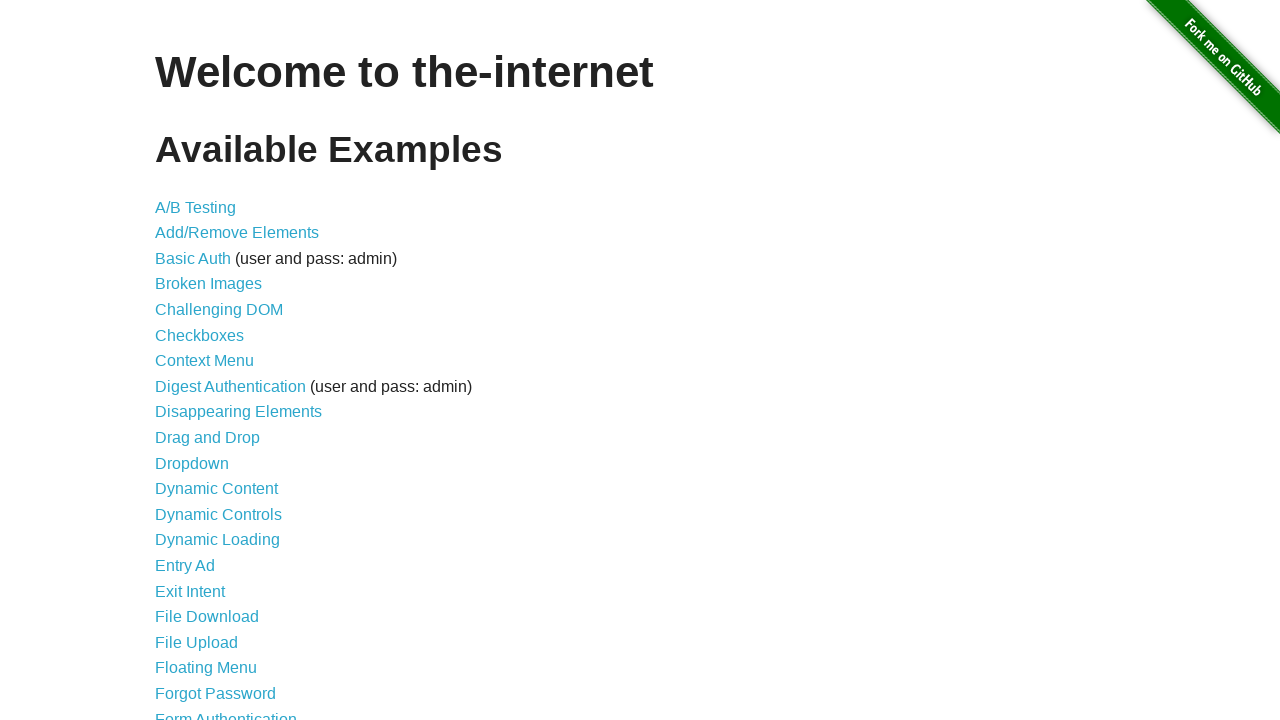

Clicked on the Inputs link at (176, 361) on a[href='/inputs']
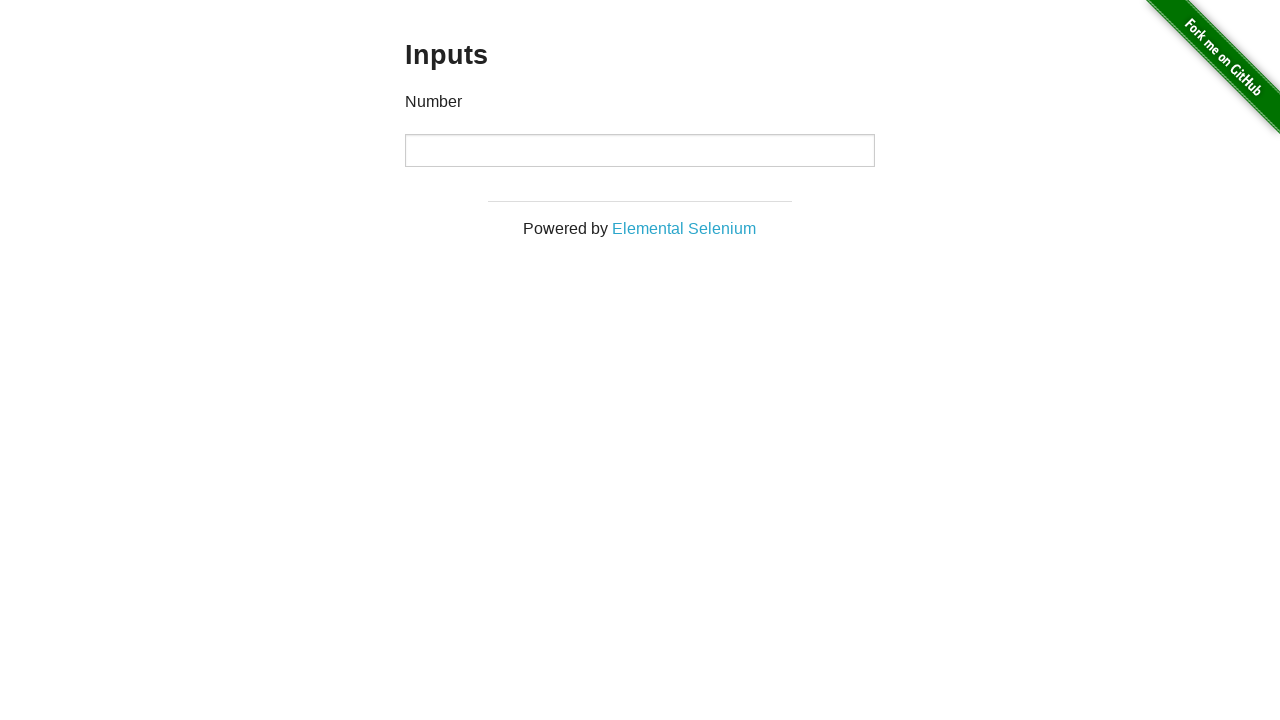

Verified the inputs page header (h3) is present
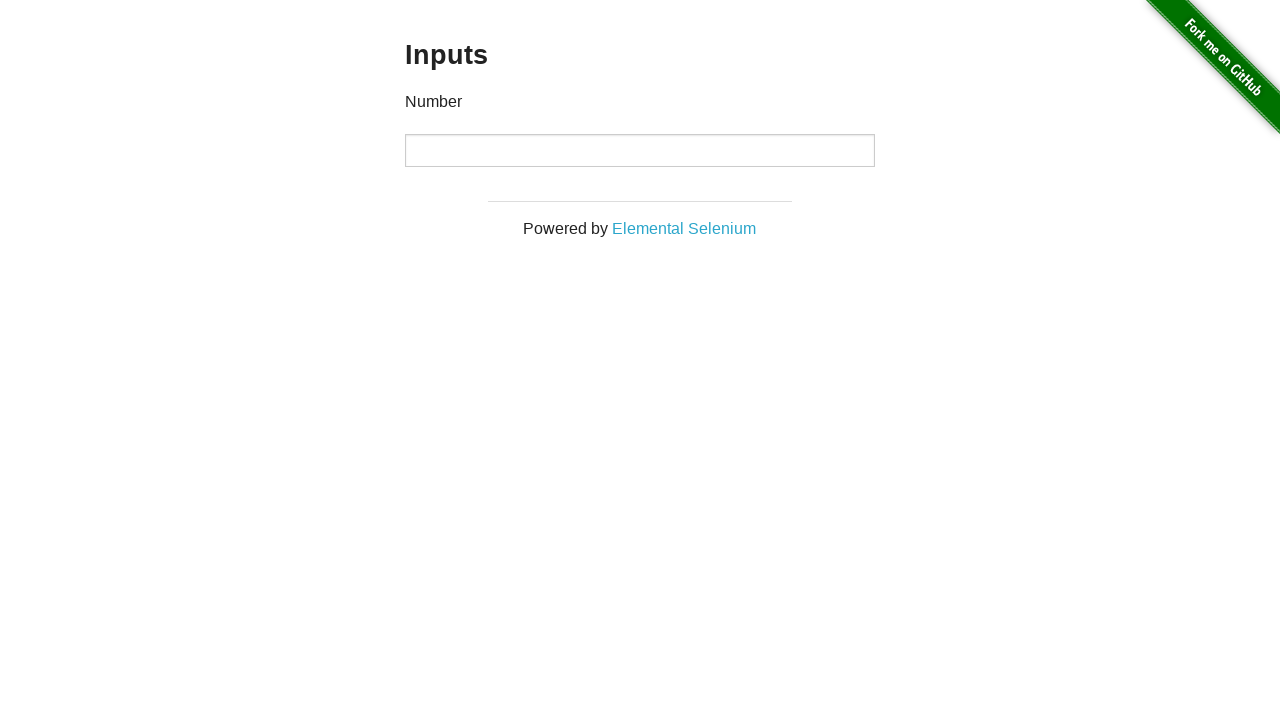

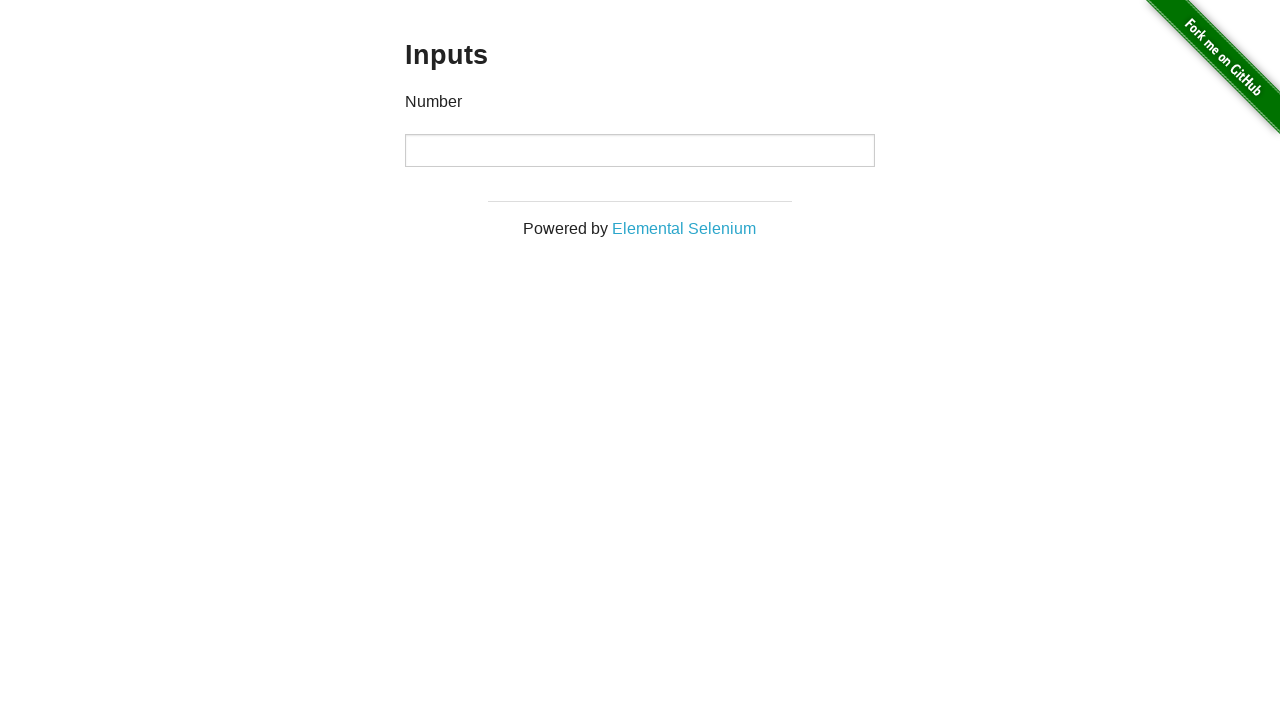